Tests opening a popup by clicking a button, validating content inside the popup, and closing it

Starting URL: https://thefreerangetester.github.io/sandbox-automation-testing/

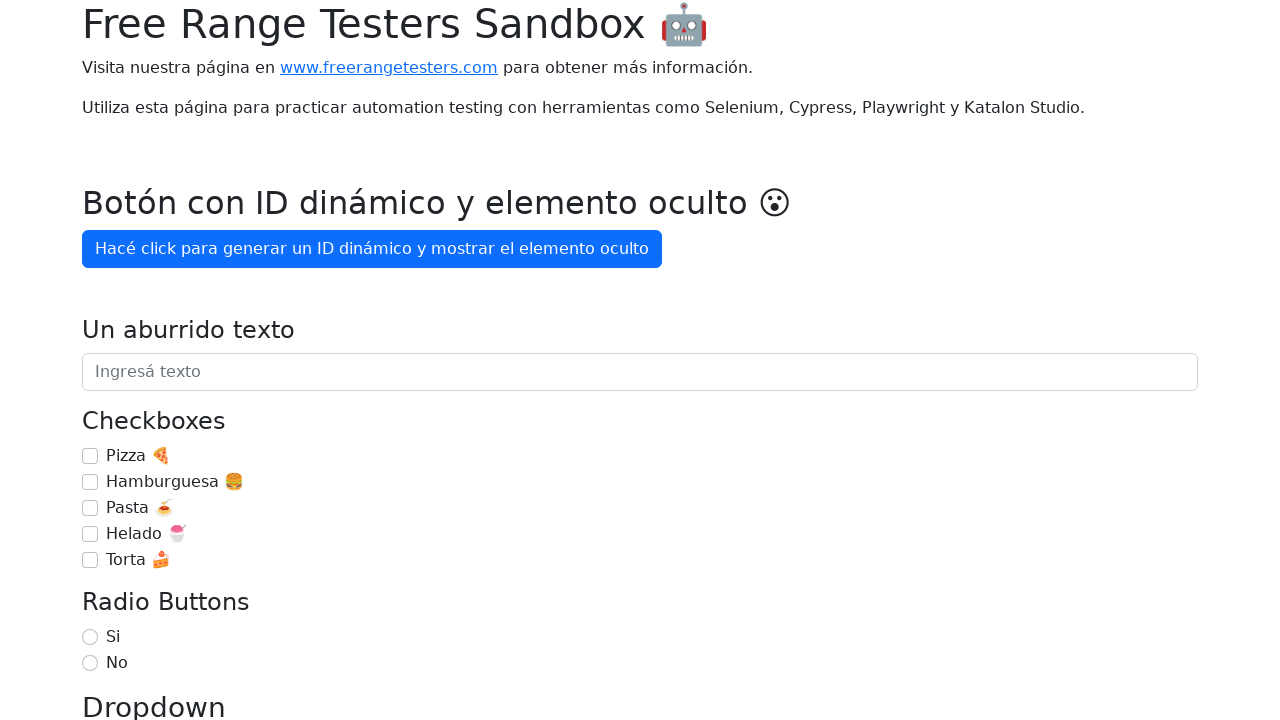

Clicked 'Mostrar popup' button to open the popup at (154, 361) on internal:role=button[name="Mostrar popup"i]
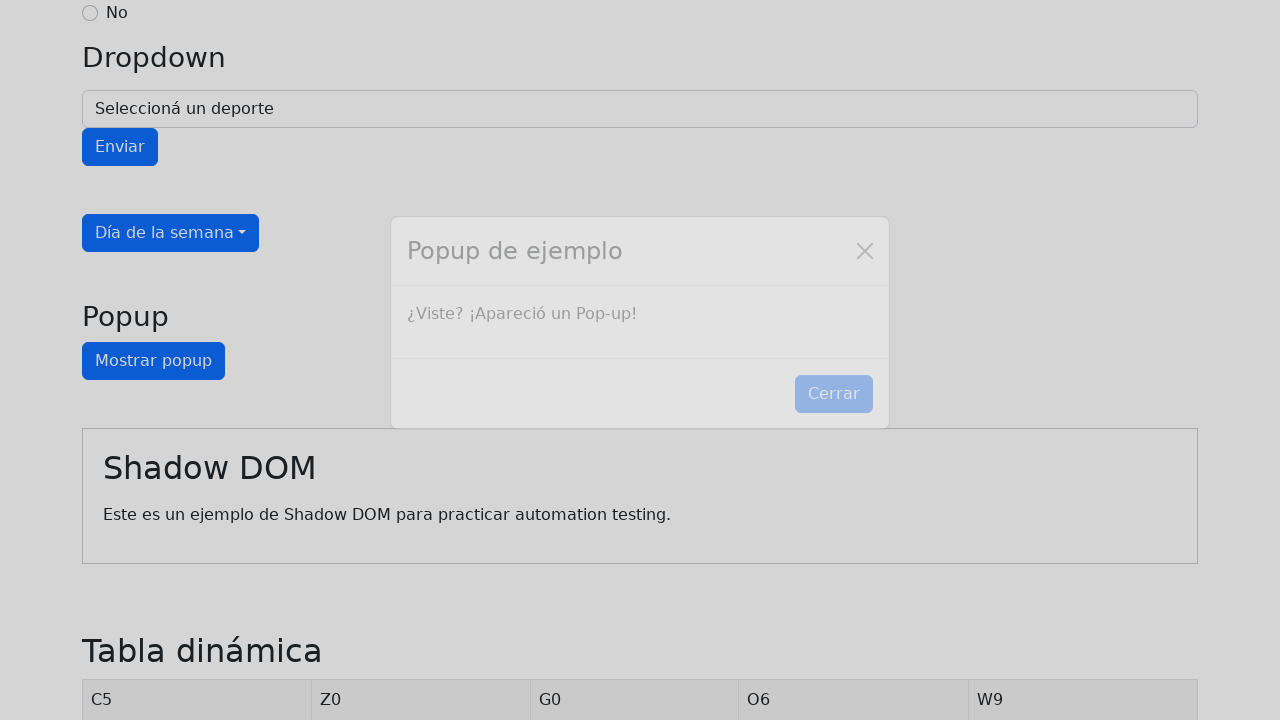

Popup appeared with expected content '¿Viste? ¡Apareció un Pop-up!'
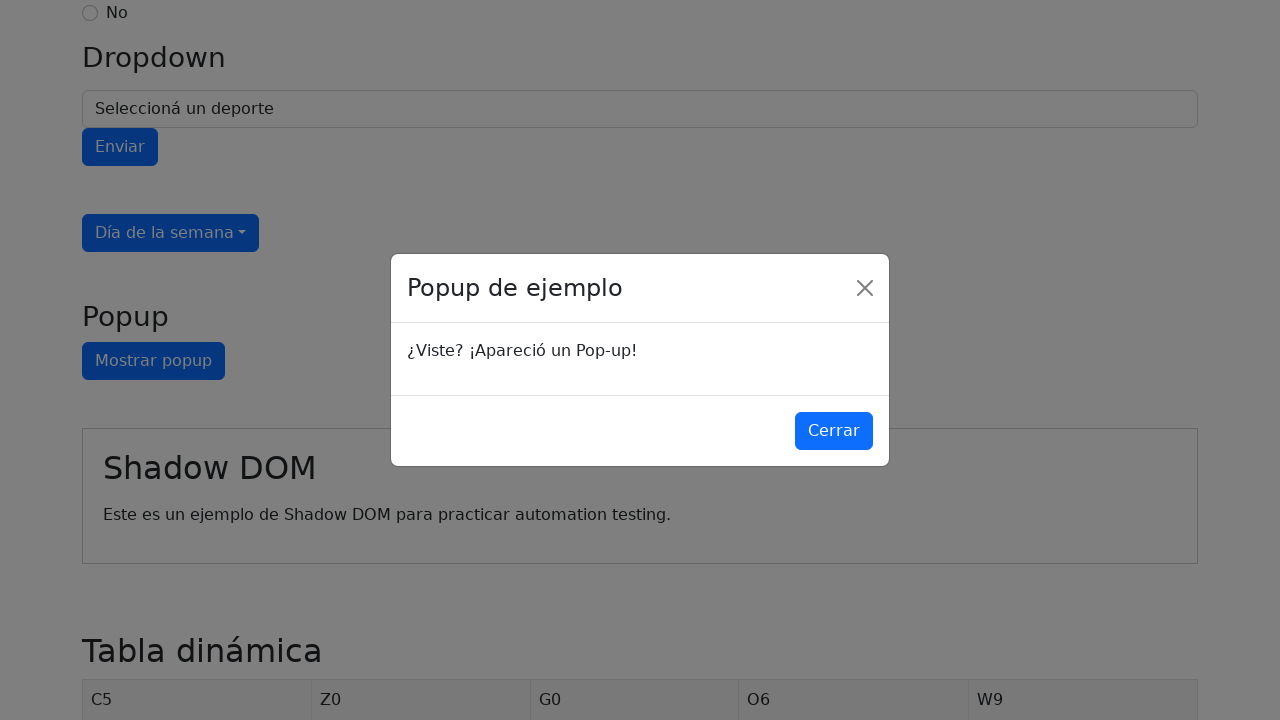

Clicked 'Cerrar' button to close the popup at (834, 431) on internal:role=button[name="Cerrar"i]
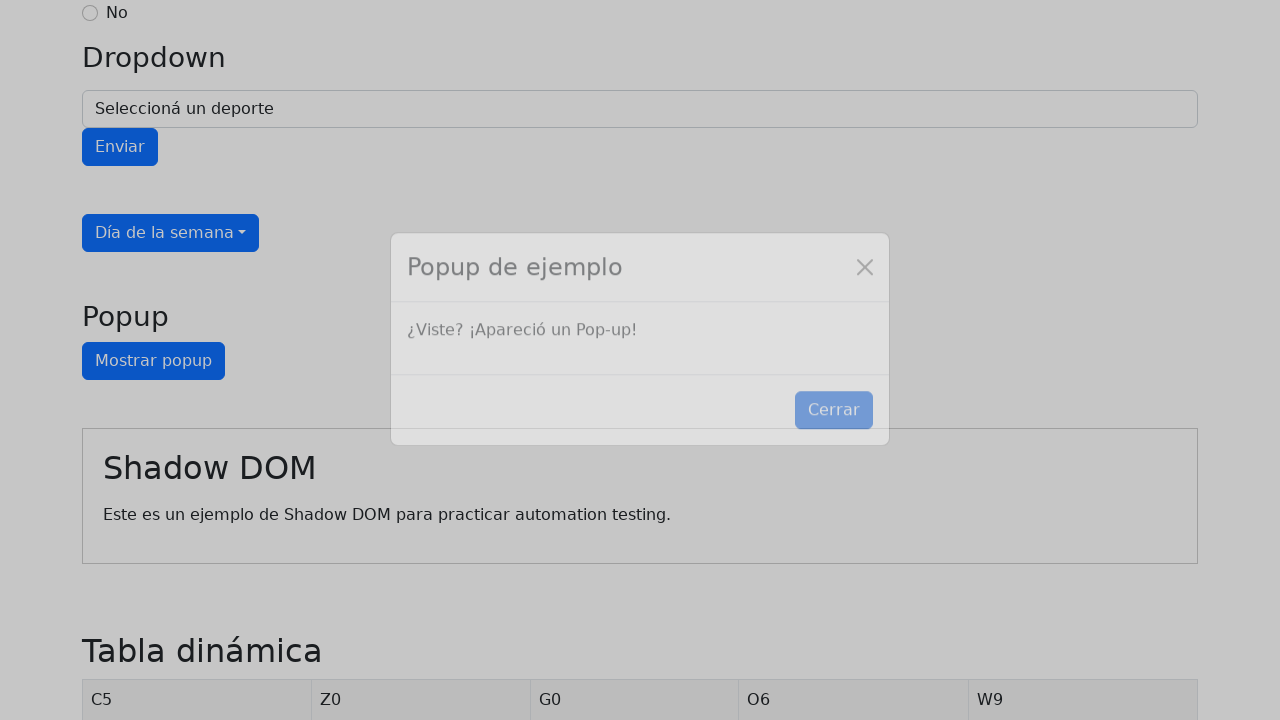

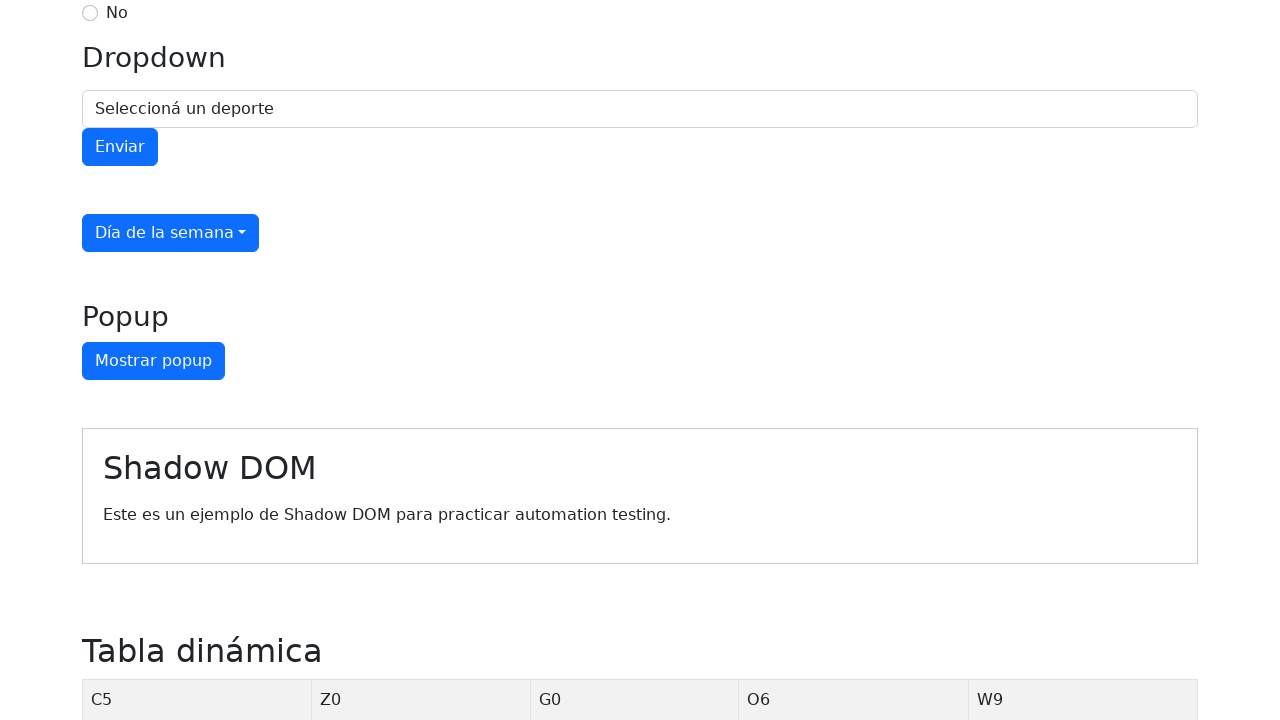